Verifies that the sign-up button is disabled when the terms and conditions checkbox is not checked

Starting URL: https://dashboard.melaka.app/register

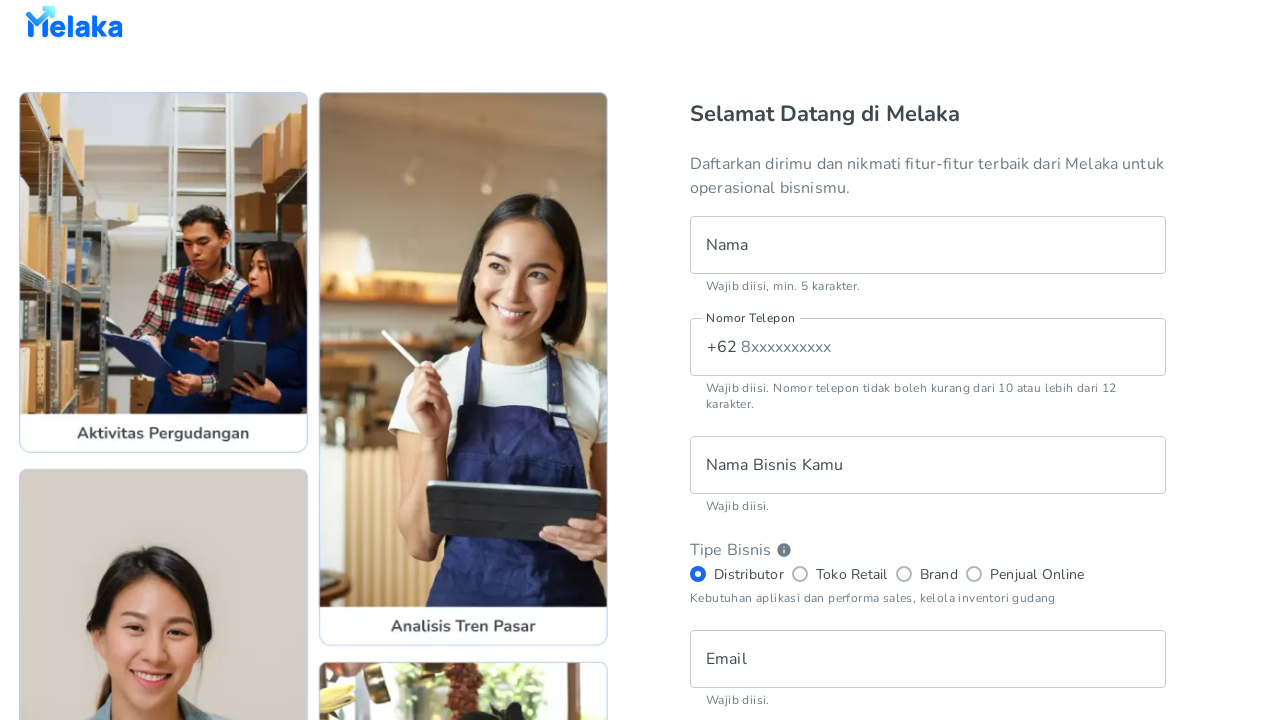

Terms and conditions checkbox became visible
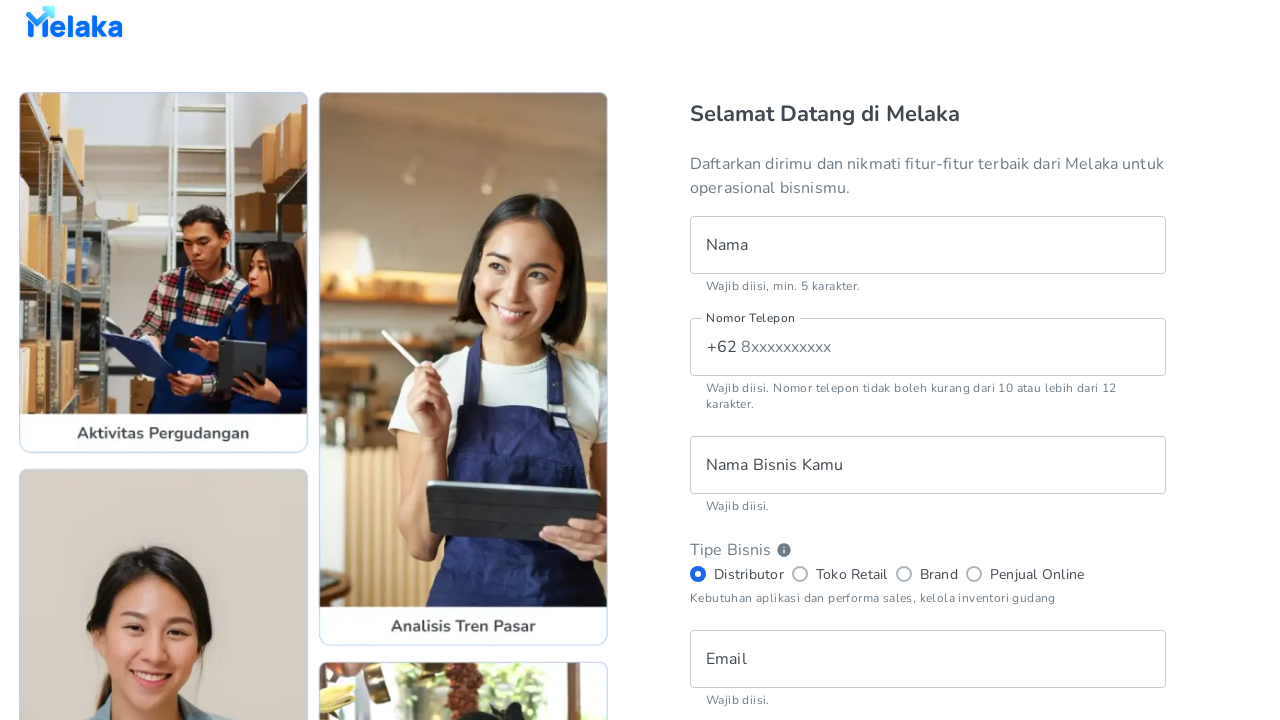

Sign-up button became visible
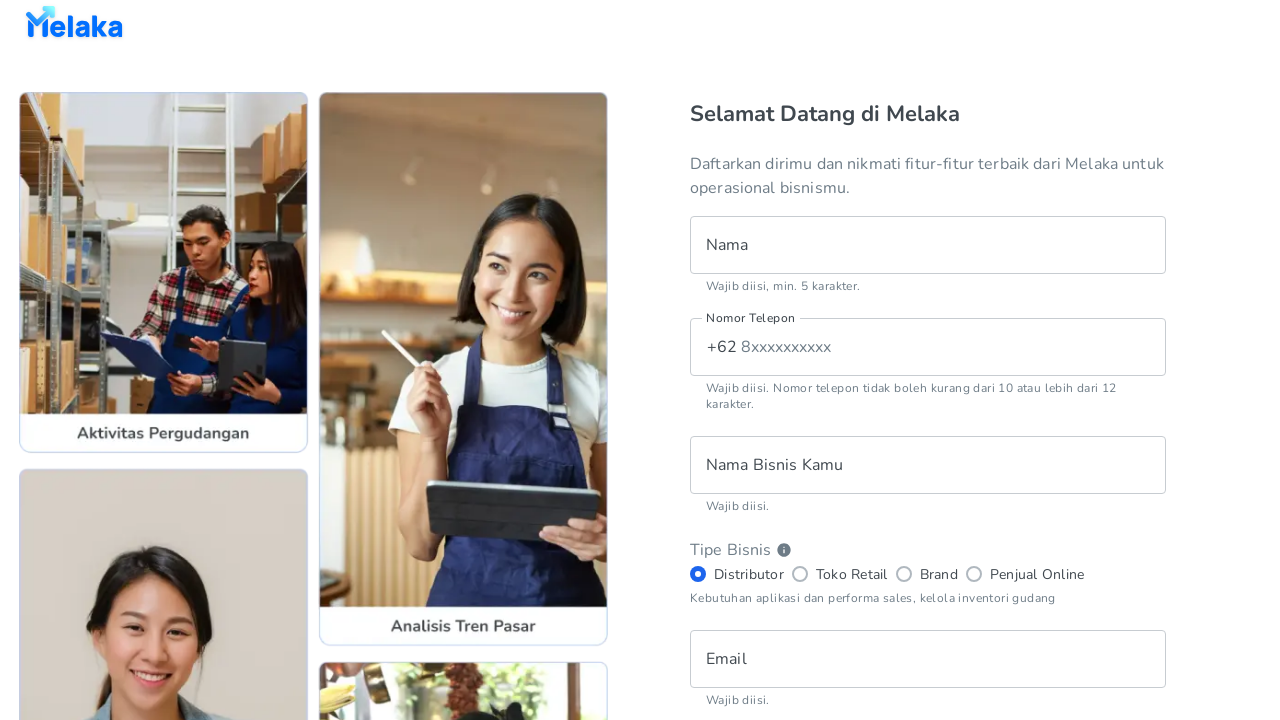

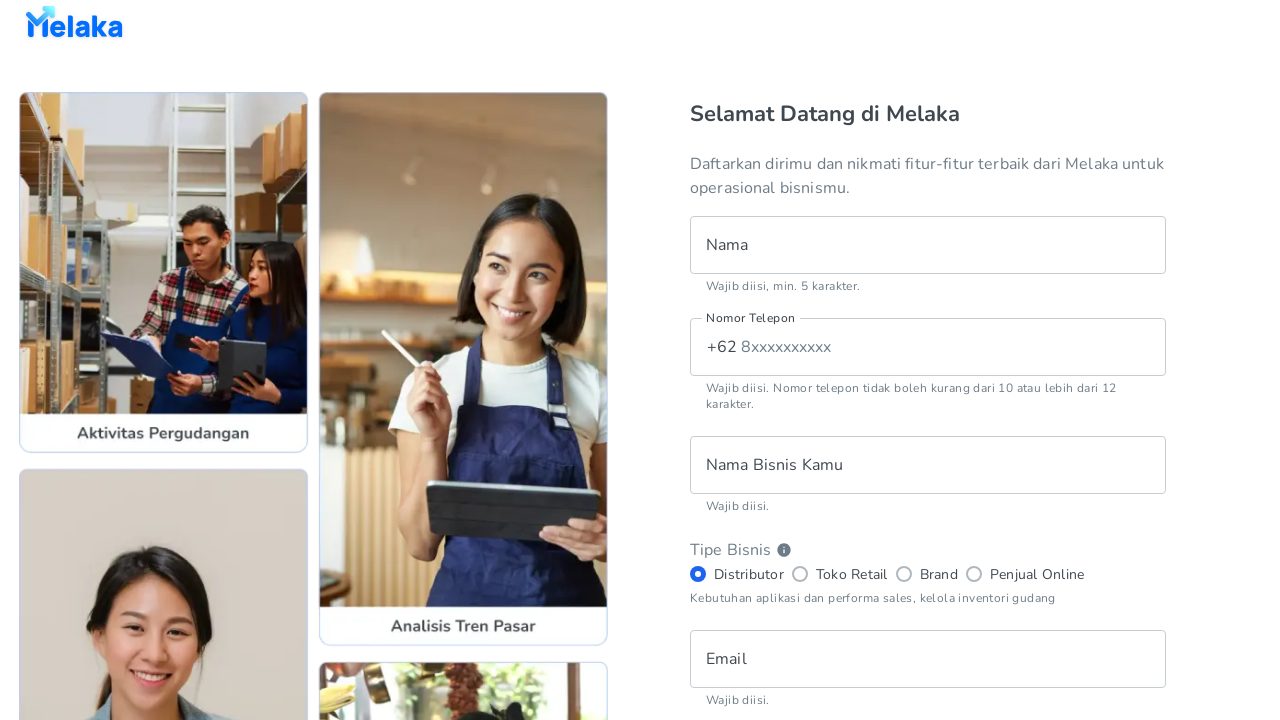